Tests that edits are cancelled when pressing Escape key

Starting URL: https://demo.playwright.dev/todomvc

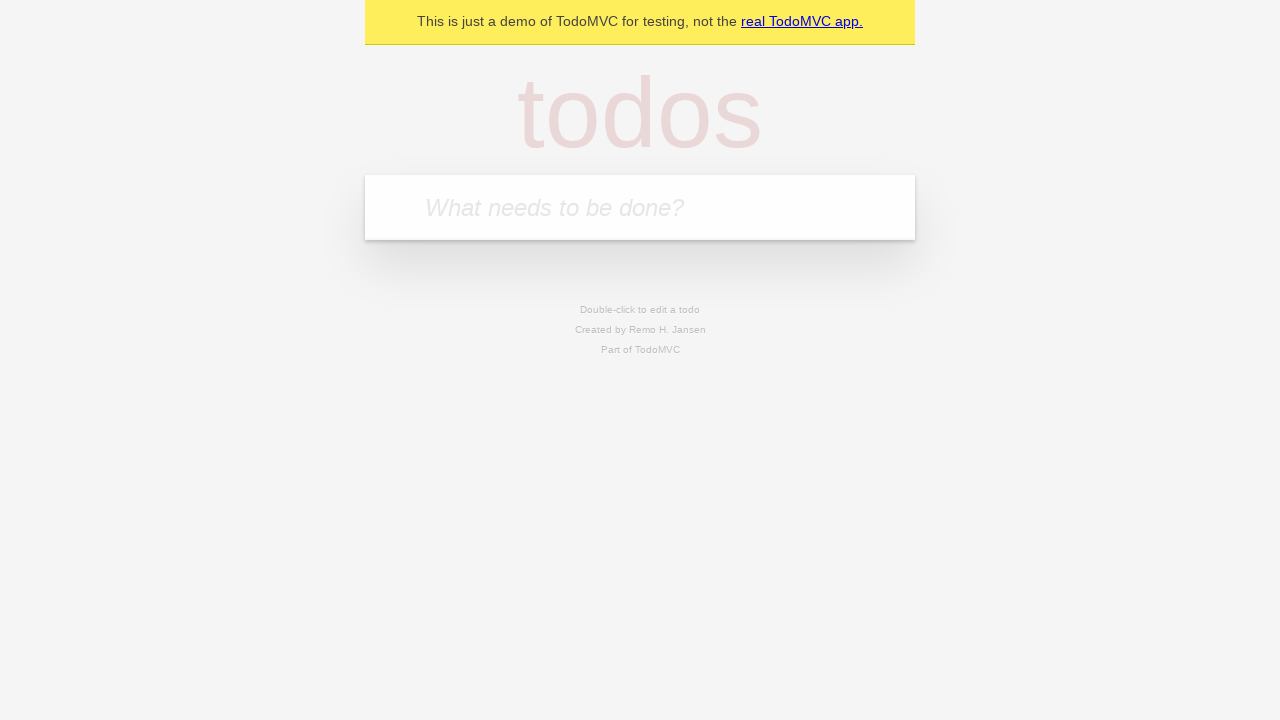

Filled first todo input with 'buy some cheese' on internal:attr=[placeholder="What needs to be done?"i]
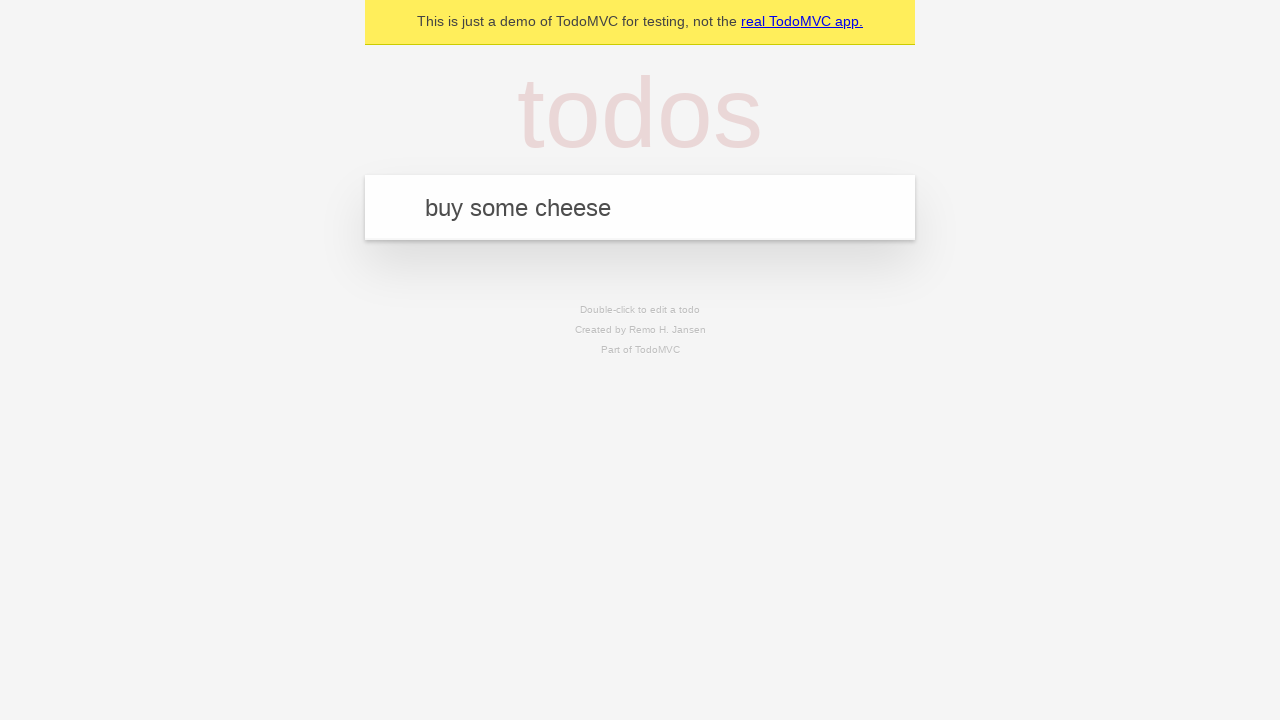

Pressed Enter to create first todo on internal:attr=[placeholder="What needs to be done?"i]
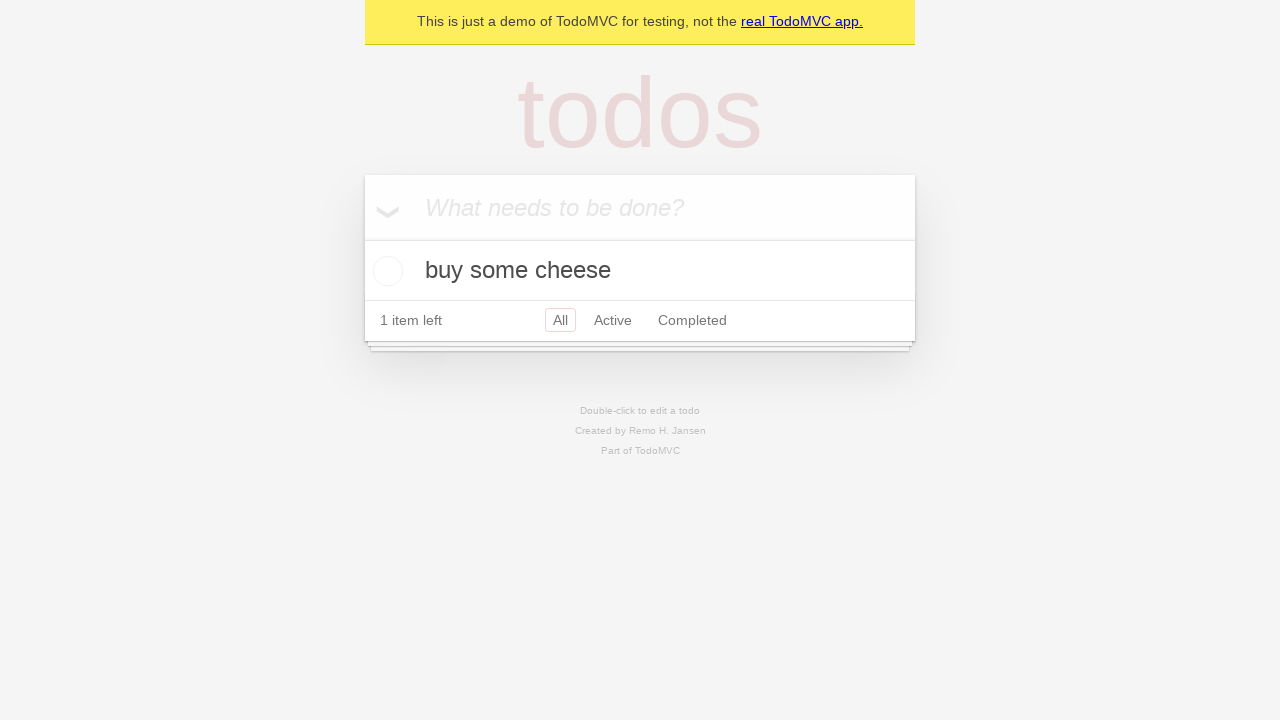

Filled second todo input with 'feed the cat' on internal:attr=[placeholder="What needs to be done?"i]
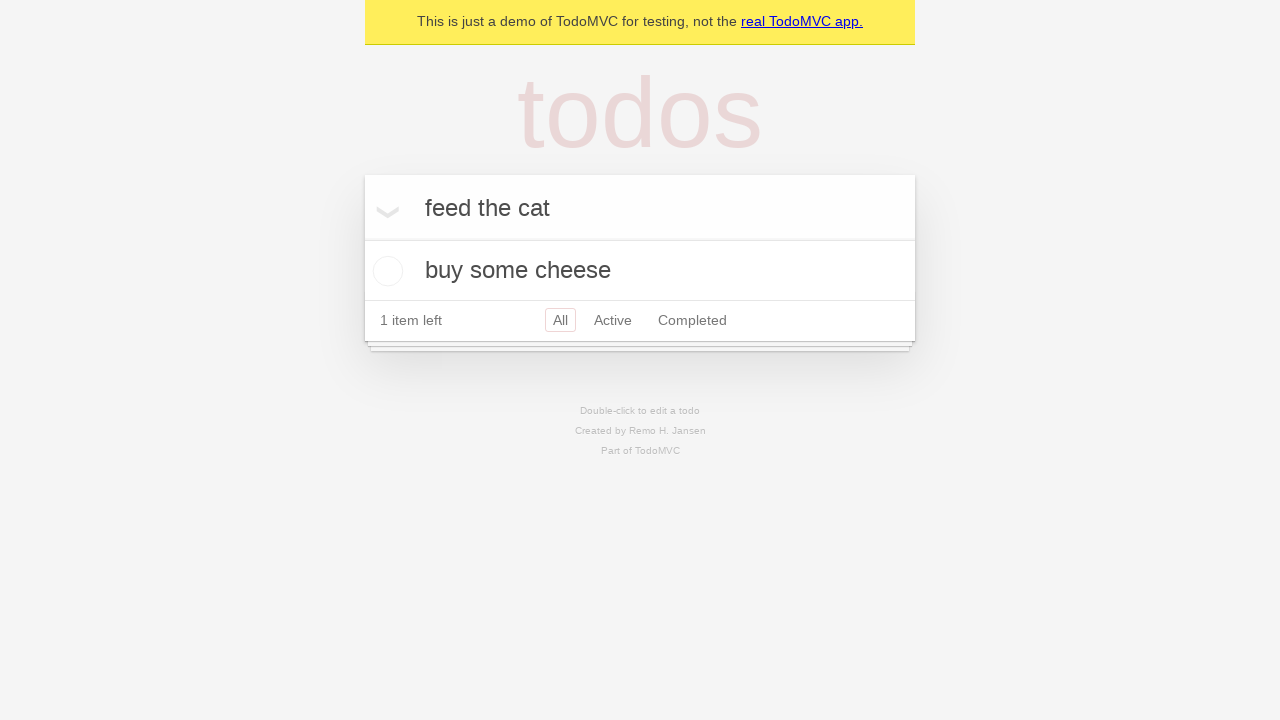

Pressed Enter to create second todo on internal:attr=[placeholder="What needs to be done?"i]
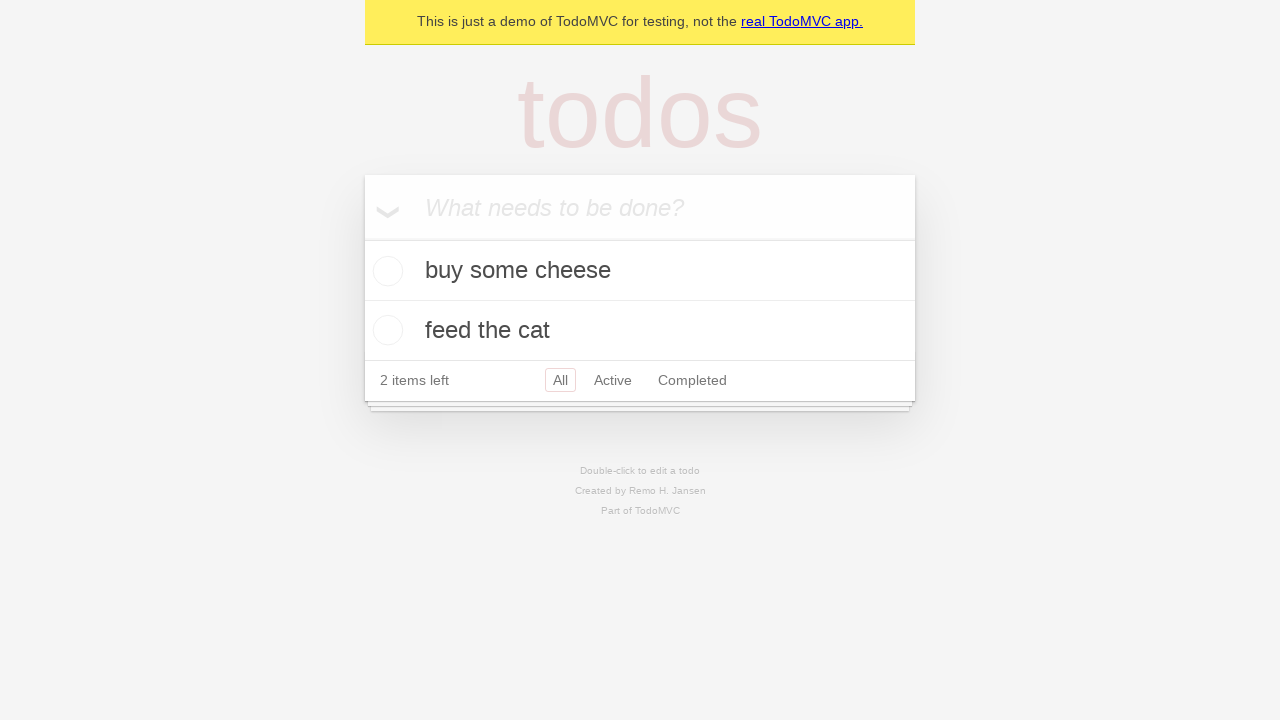

Filled third todo input with 'book a doctors appointment' on internal:attr=[placeholder="What needs to be done?"i]
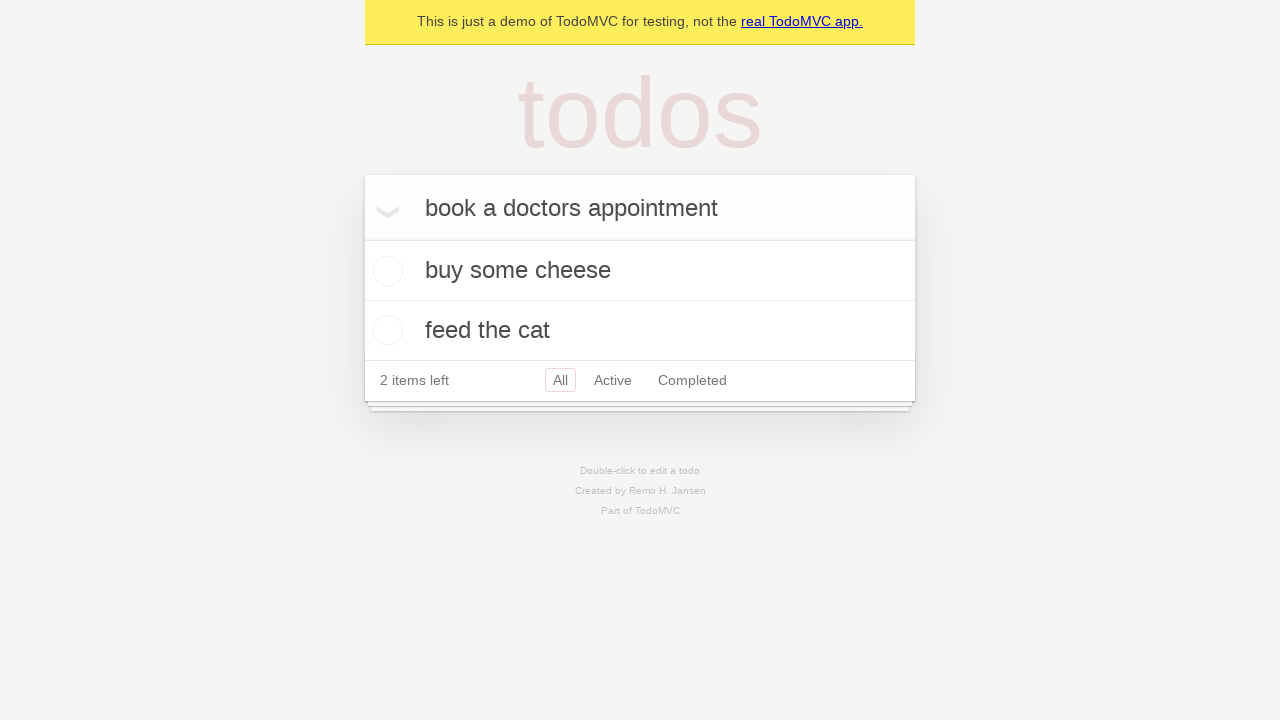

Pressed Enter to create third todo on internal:attr=[placeholder="What needs to be done?"i]
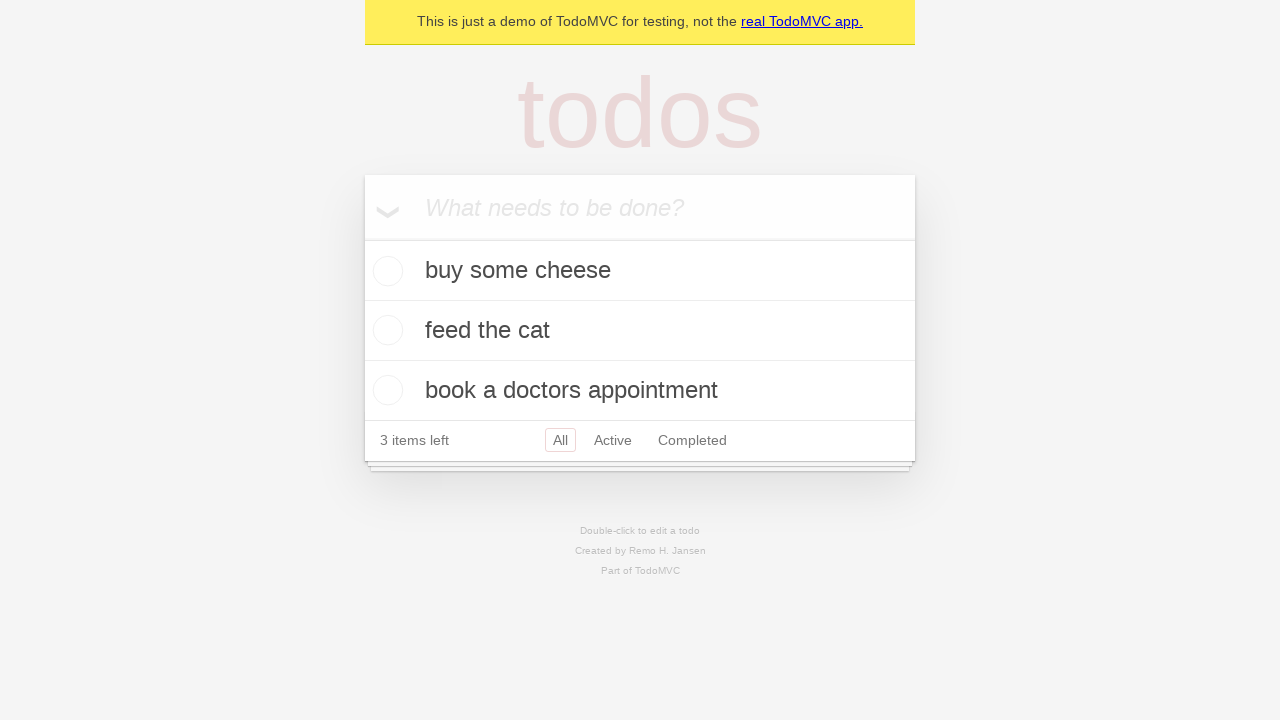

Waited for todo items to load
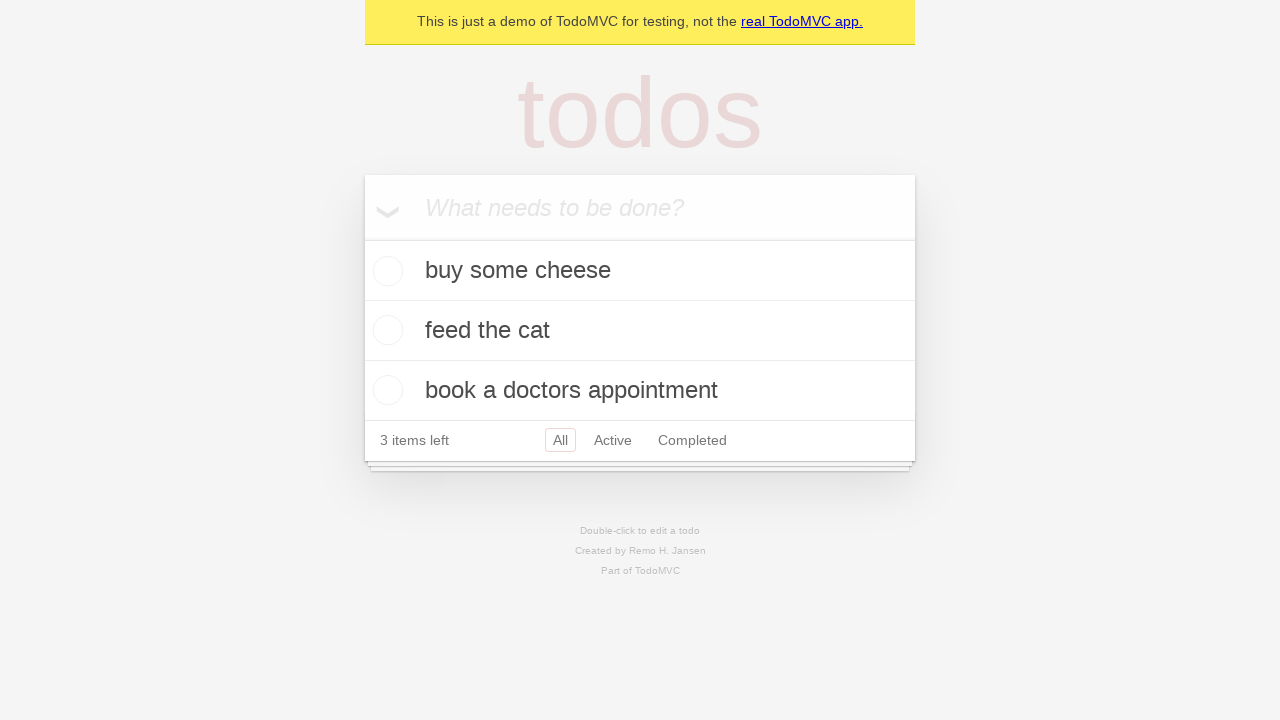

Located all todo items
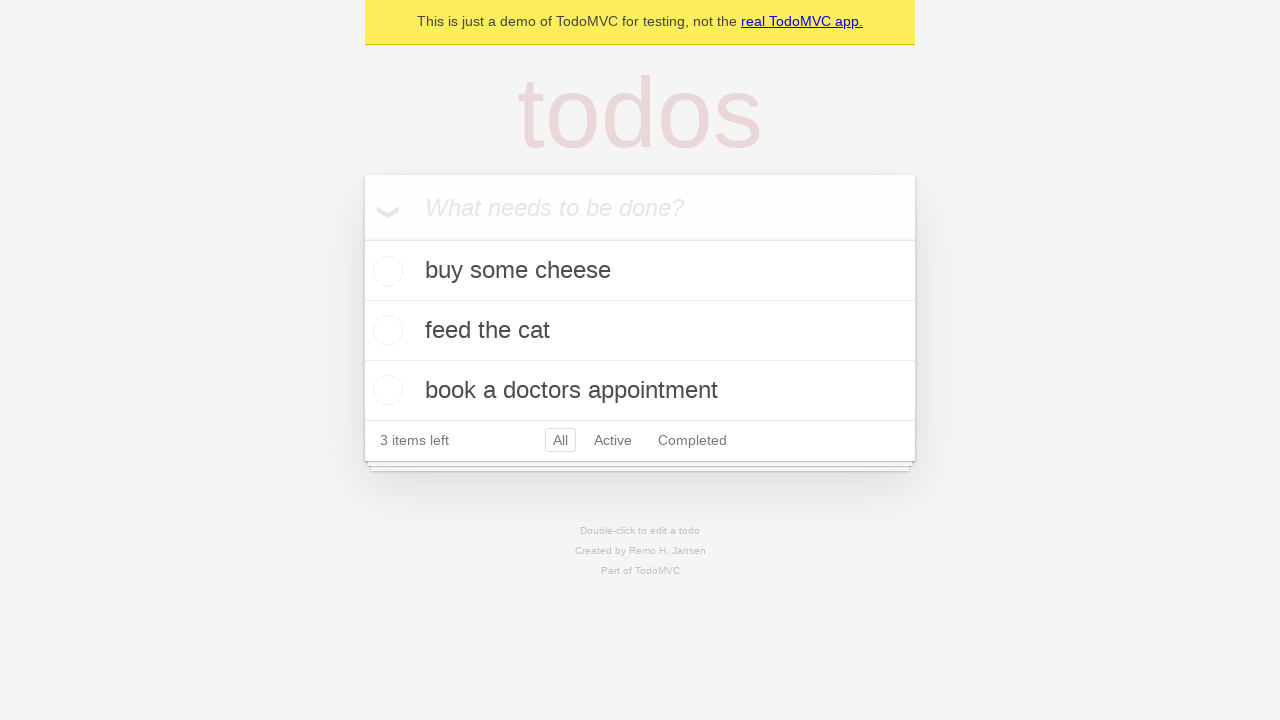

Double-clicked second todo item to enter edit mode at (640, 331) on internal:testid=[data-testid="todo-item"s] >> nth=1
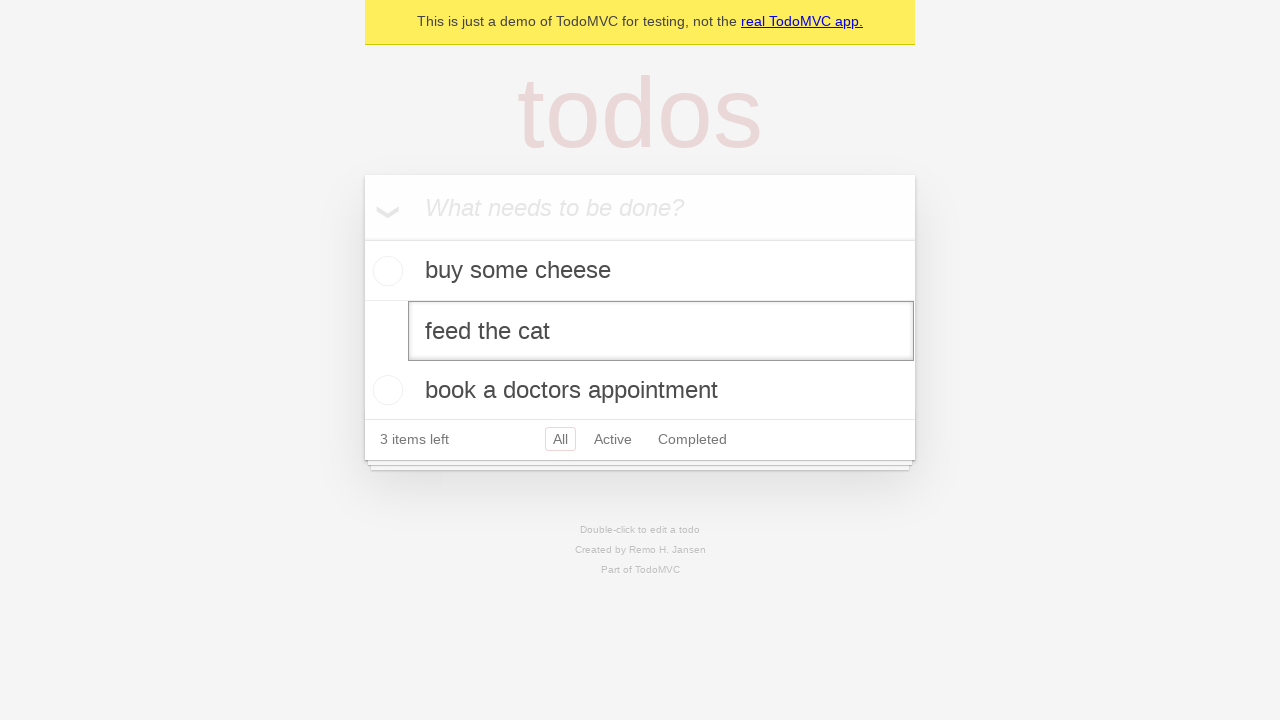

Filled edit field with 'buy some sausages' on internal:testid=[data-testid="todo-item"s] >> nth=1 >> internal:role=textbox[nam
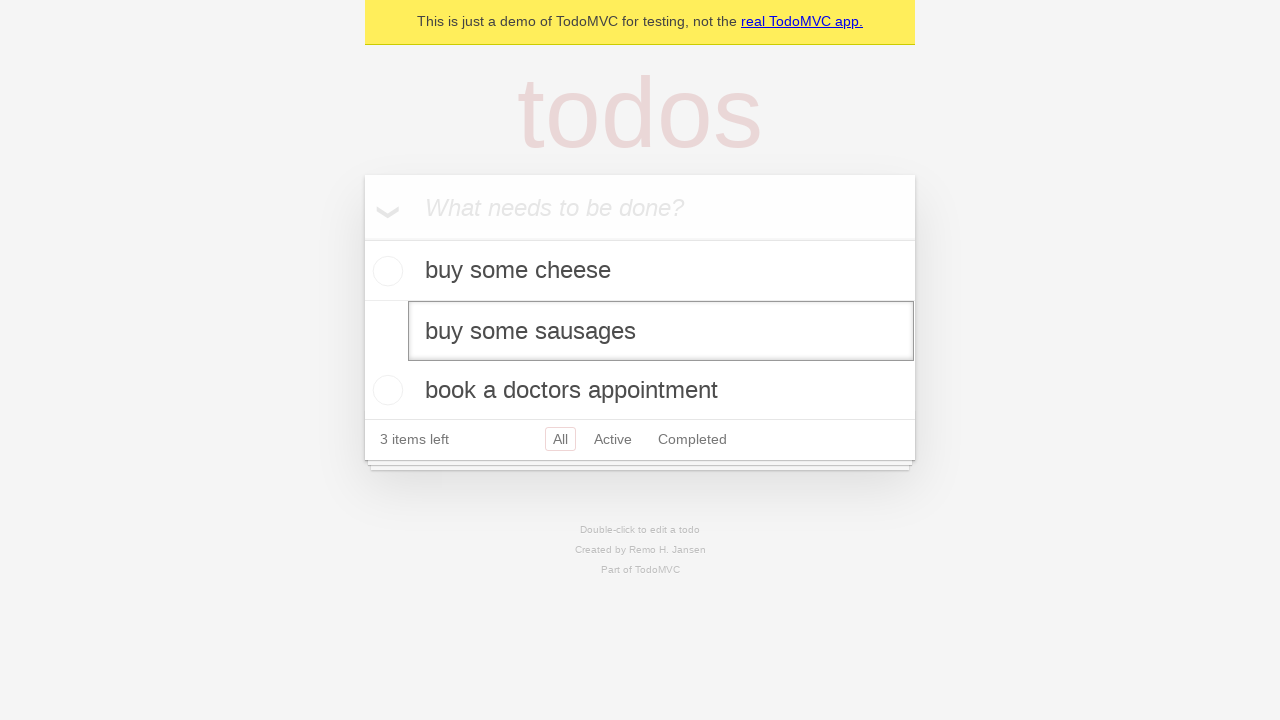

Pressed Escape key to cancel the edit on internal:testid=[data-testid="todo-item"s] >> nth=1 >> internal:role=textbox[nam
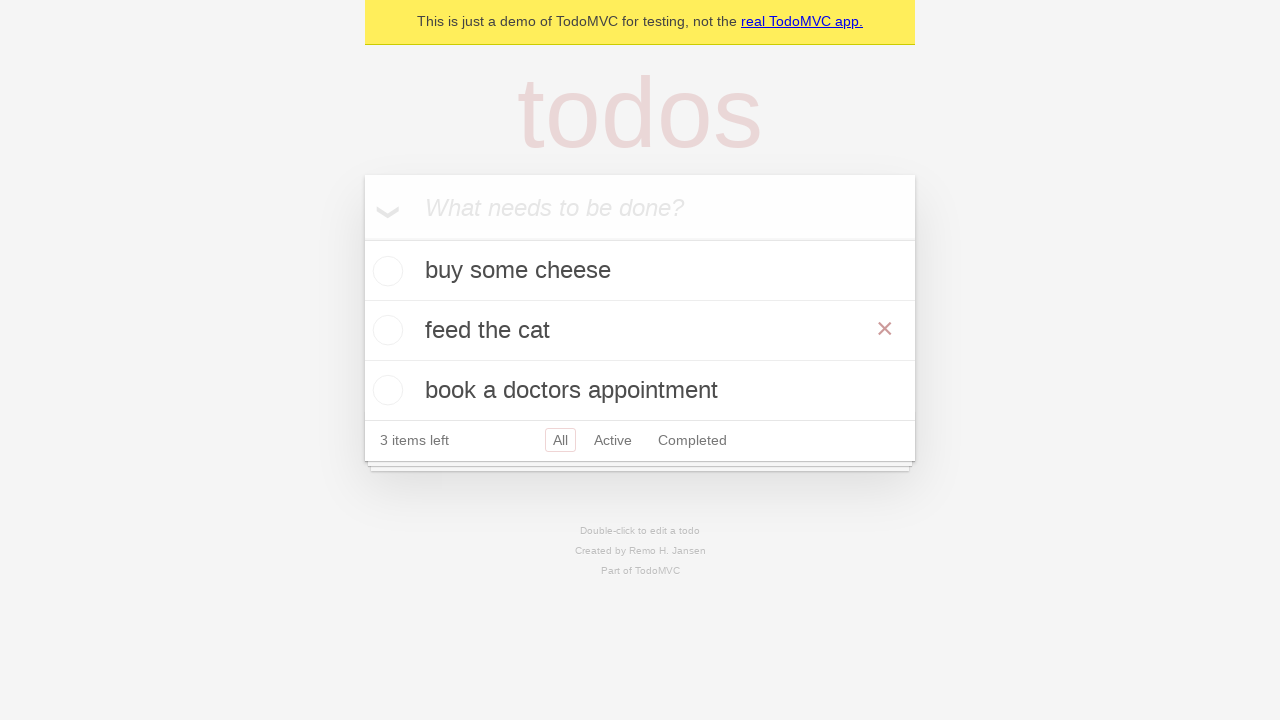

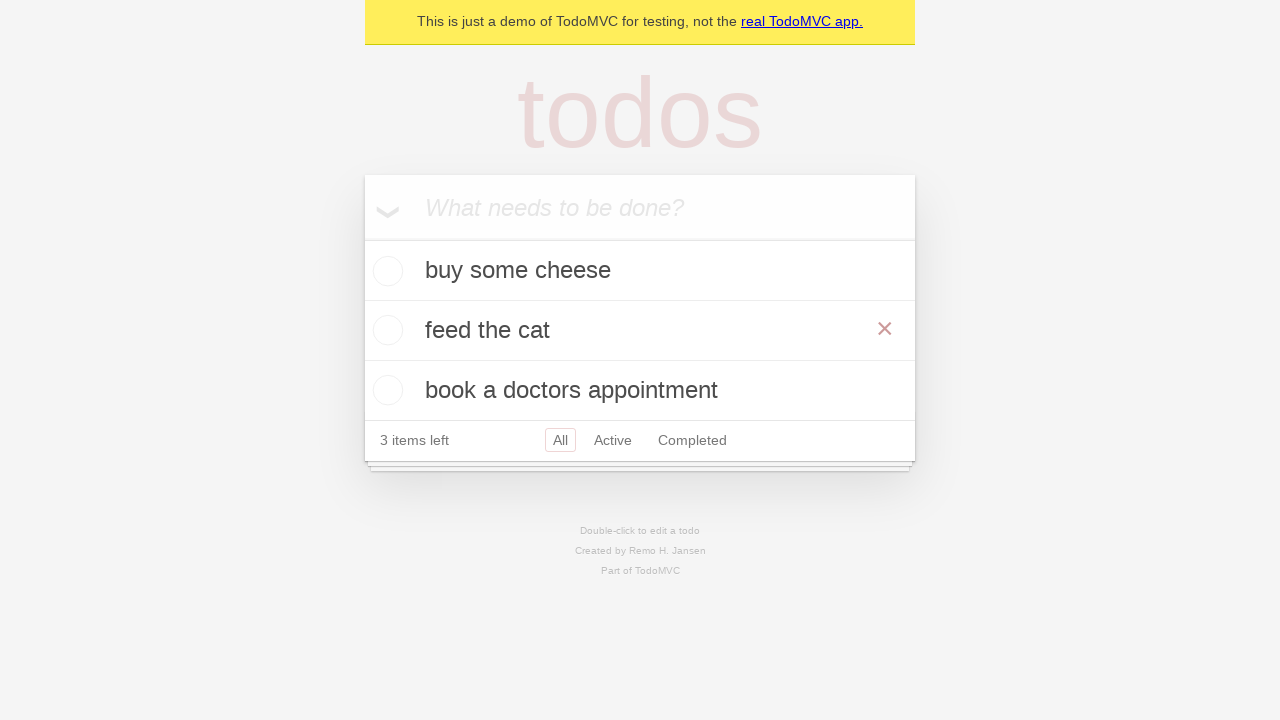